Tests link counting in different page sections and opens footer links in new tabs to verify they work correctly

Starting URL: https://rahulshettyacademy.com/AutomationPractice/

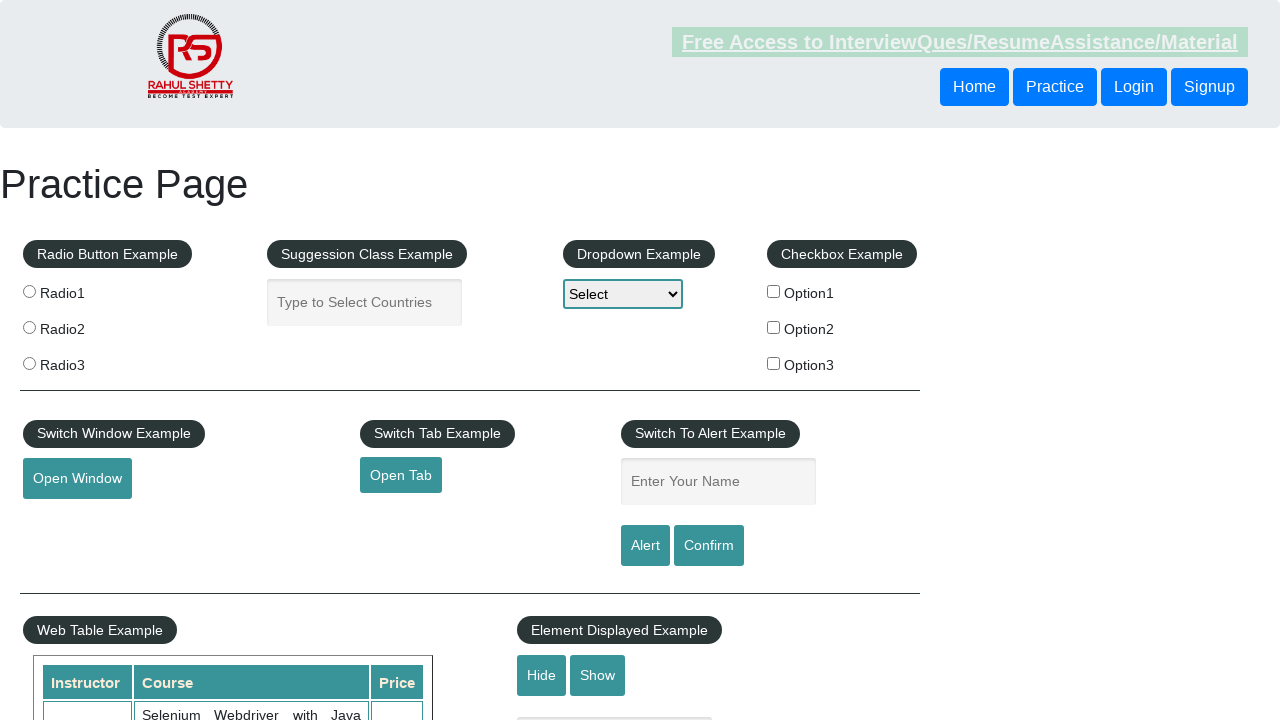

Navigated to AutomationPractice page
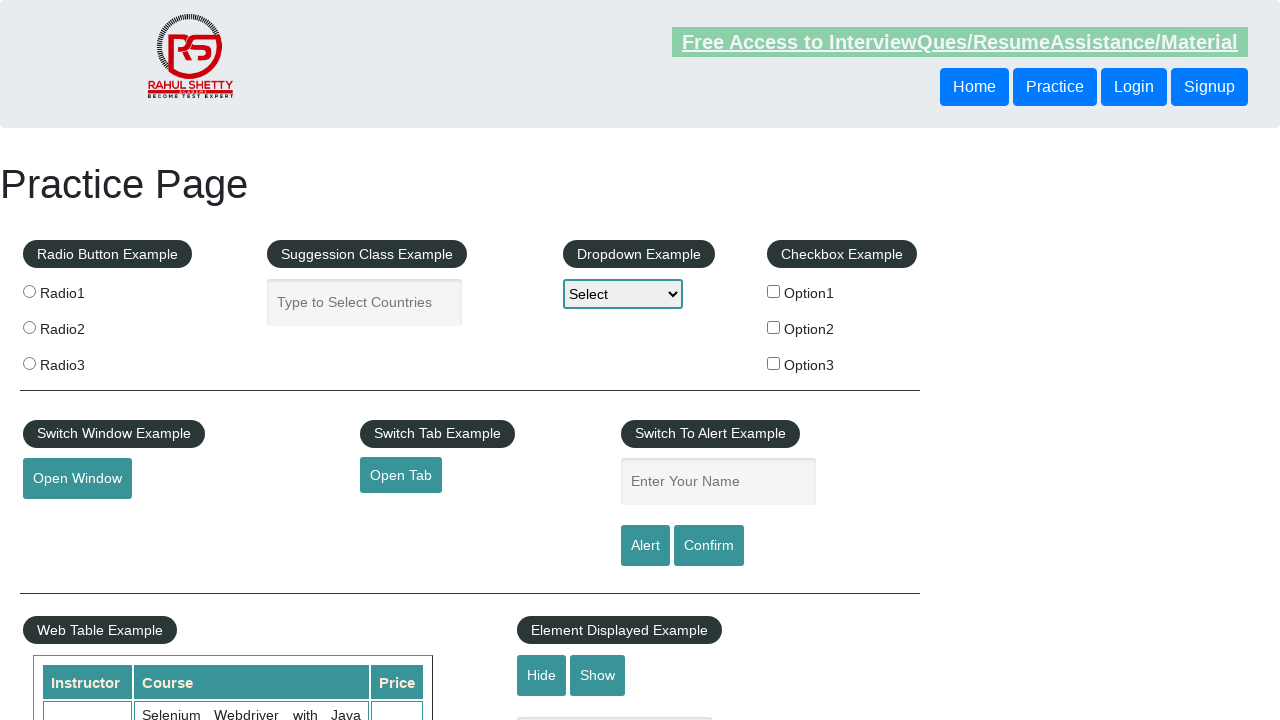

Counted total links on page: 27
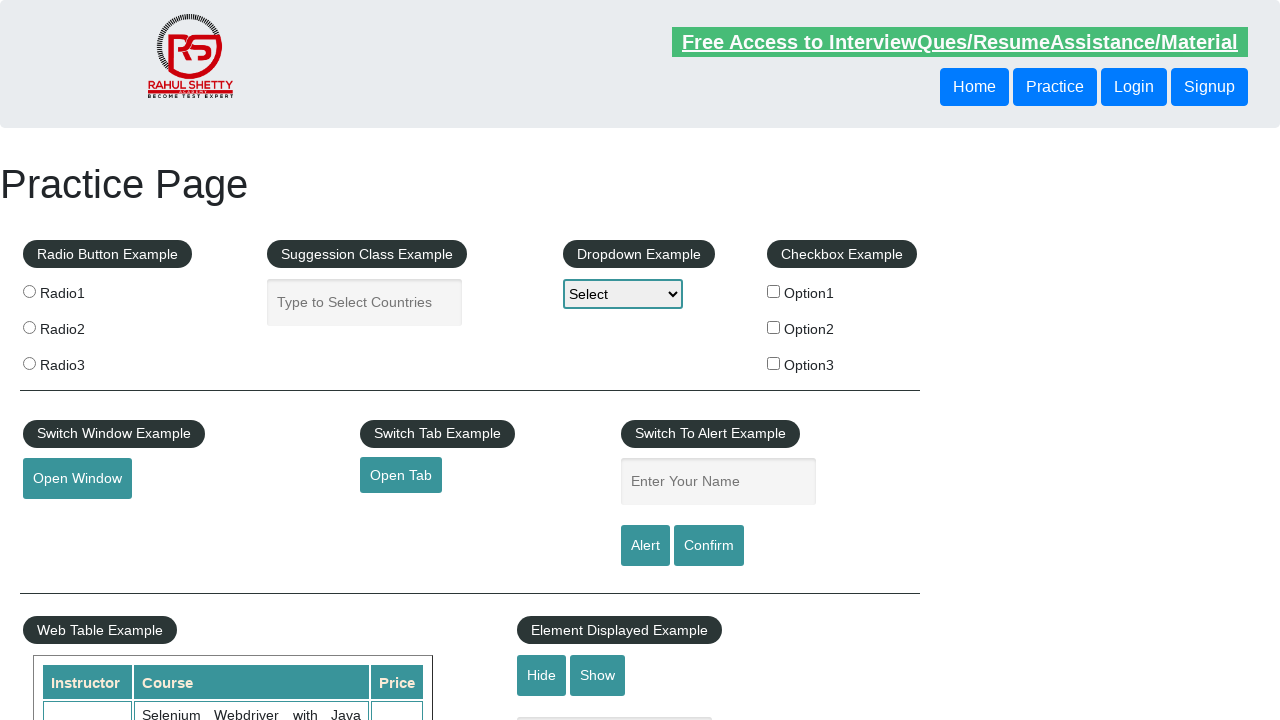

Located footer section (#gf-BIG)
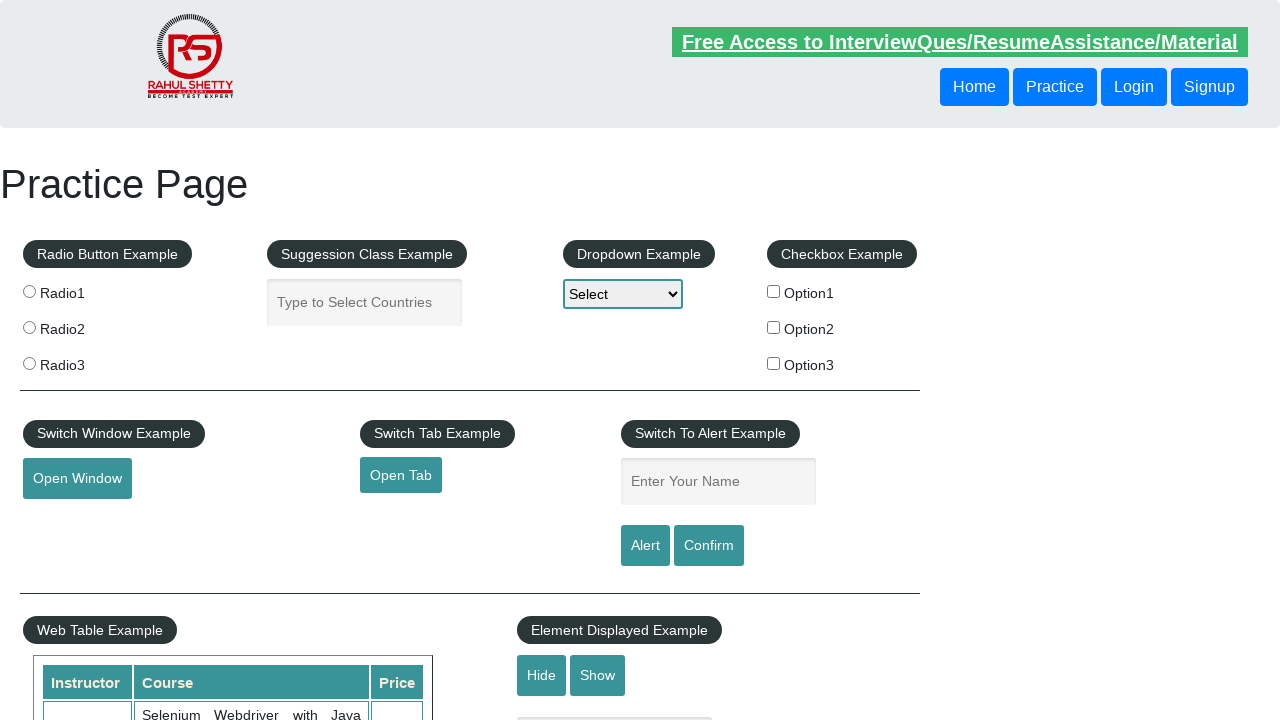

Counted footer links: 20
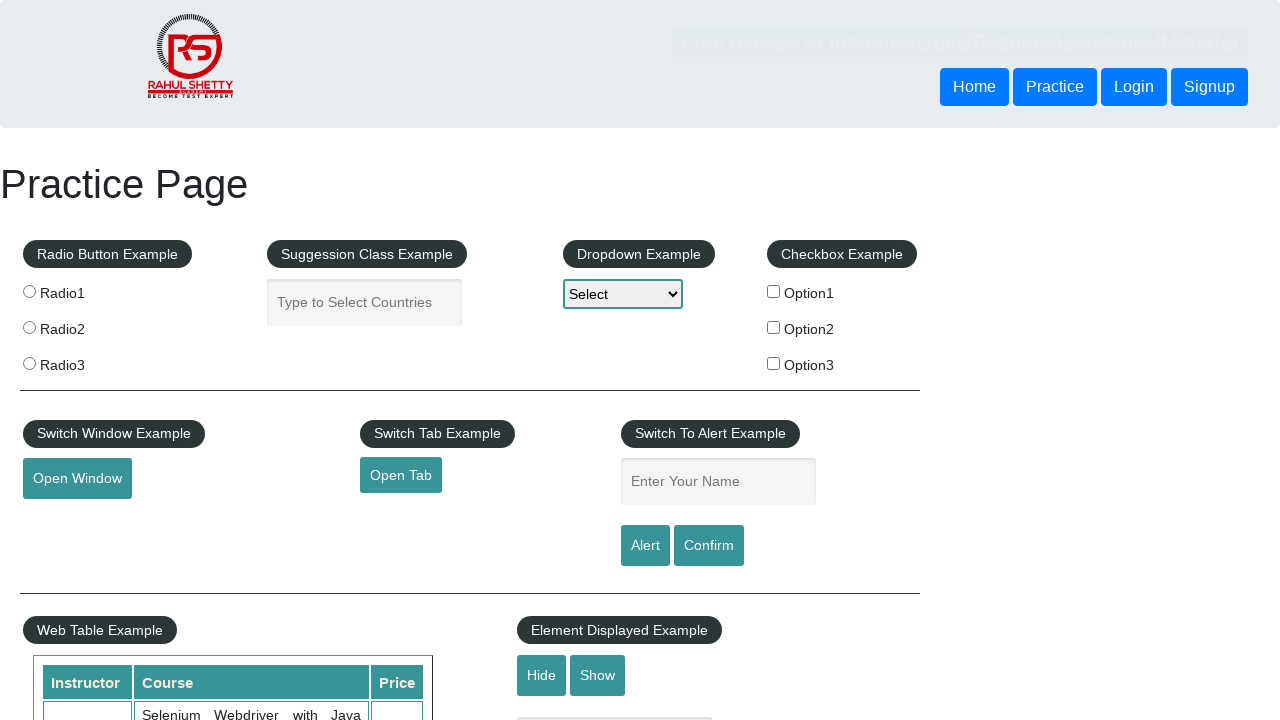

Located first column of footer table
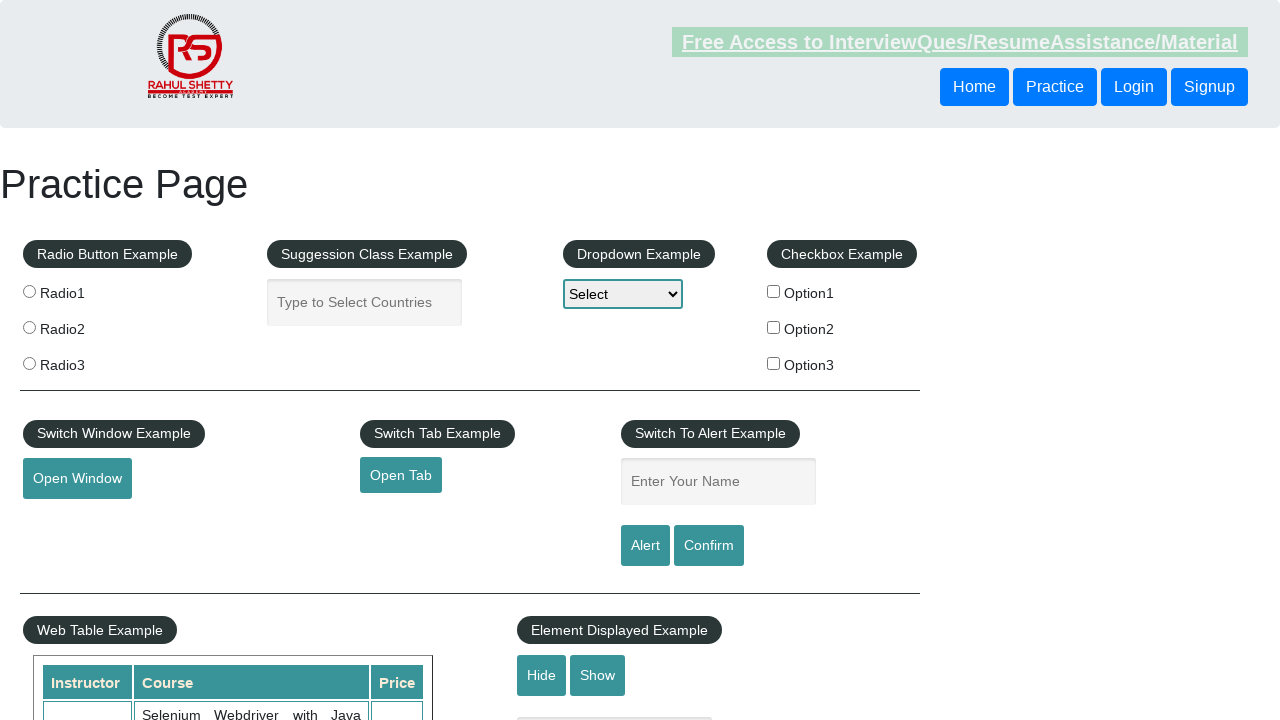

Counted first column links: 5
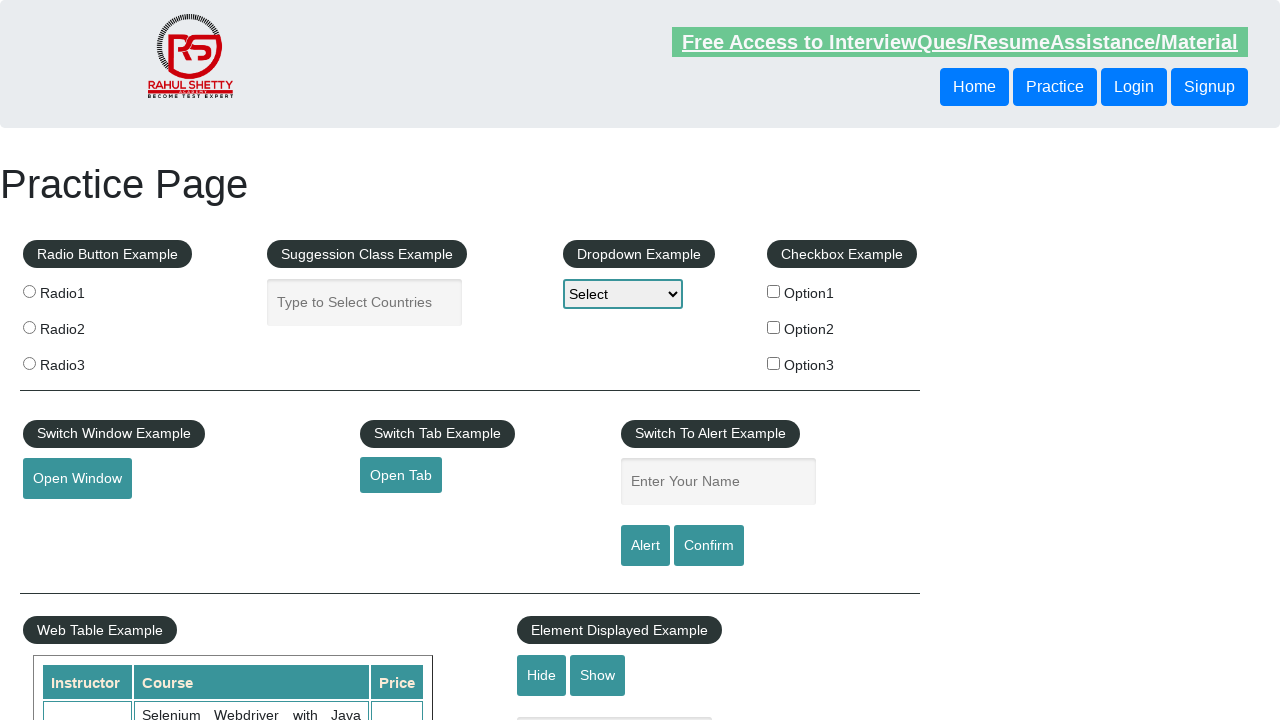

Opened footer link 1 in new tab using Ctrl+Click at (68, 520) on #gf-BIG >> xpath=//table/tbody/tr/td[1]/ul >> a >> nth=1
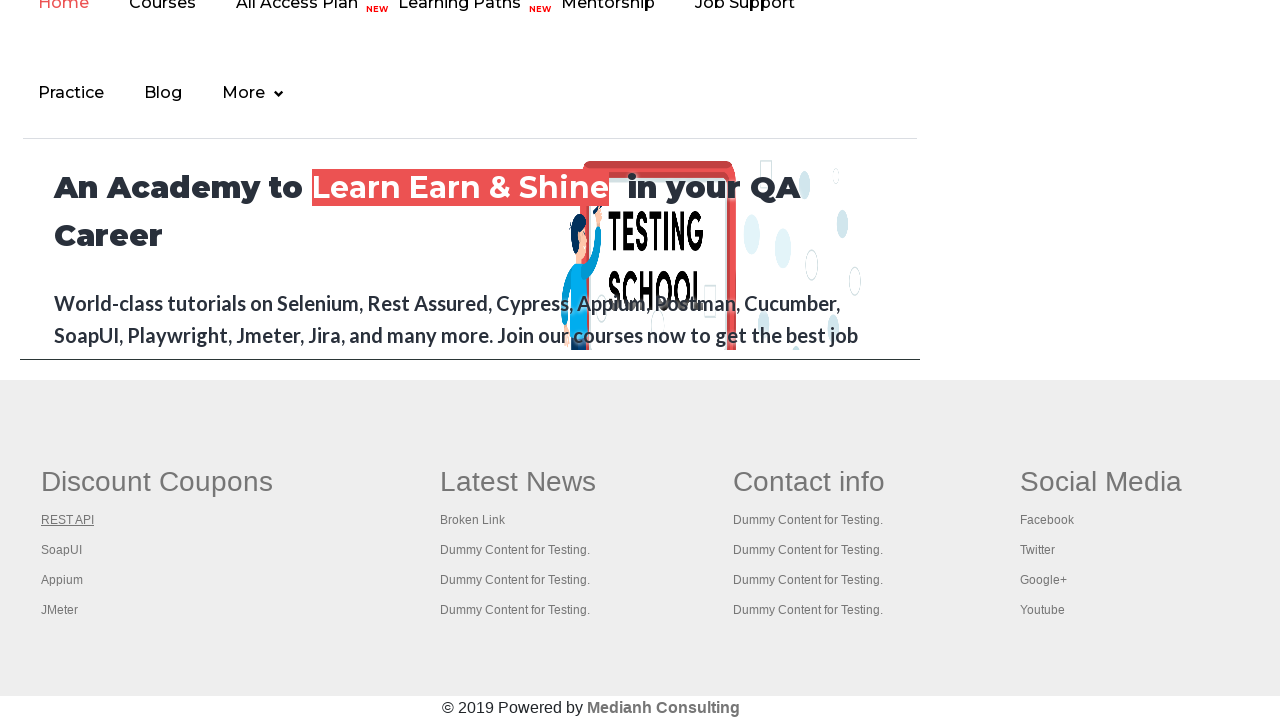

New tab opened successfully
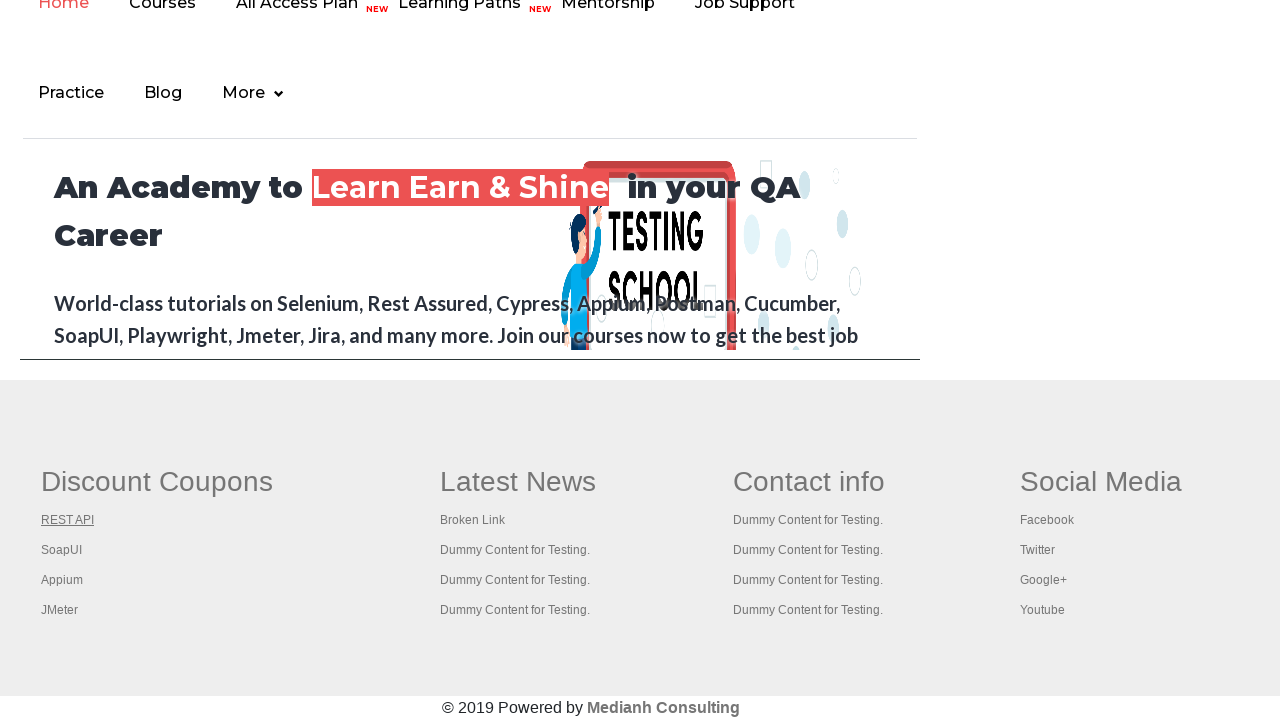

New page title: REST API Tutorial
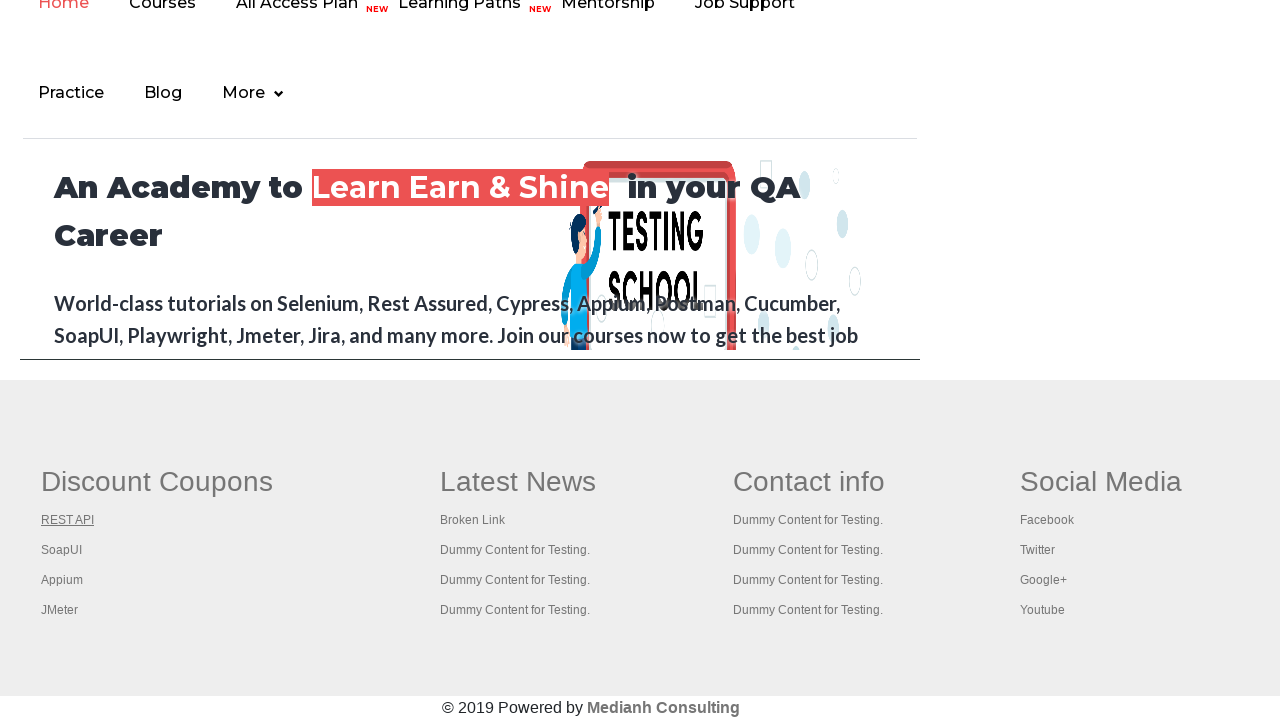

Closed new tab for link 1
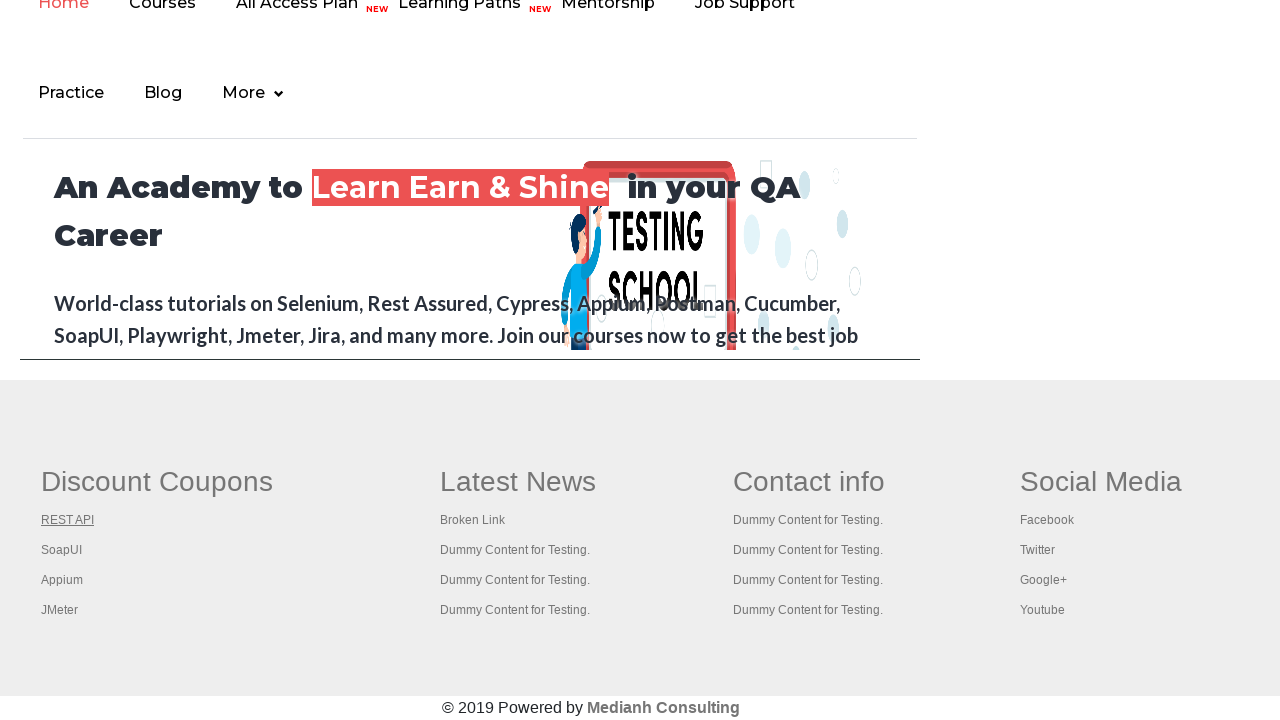

Opened footer link 2 in new tab using Ctrl+Click at (62, 550) on #gf-BIG >> xpath=//table/tbody/tr/td[1]/ul >> a >> nth=2
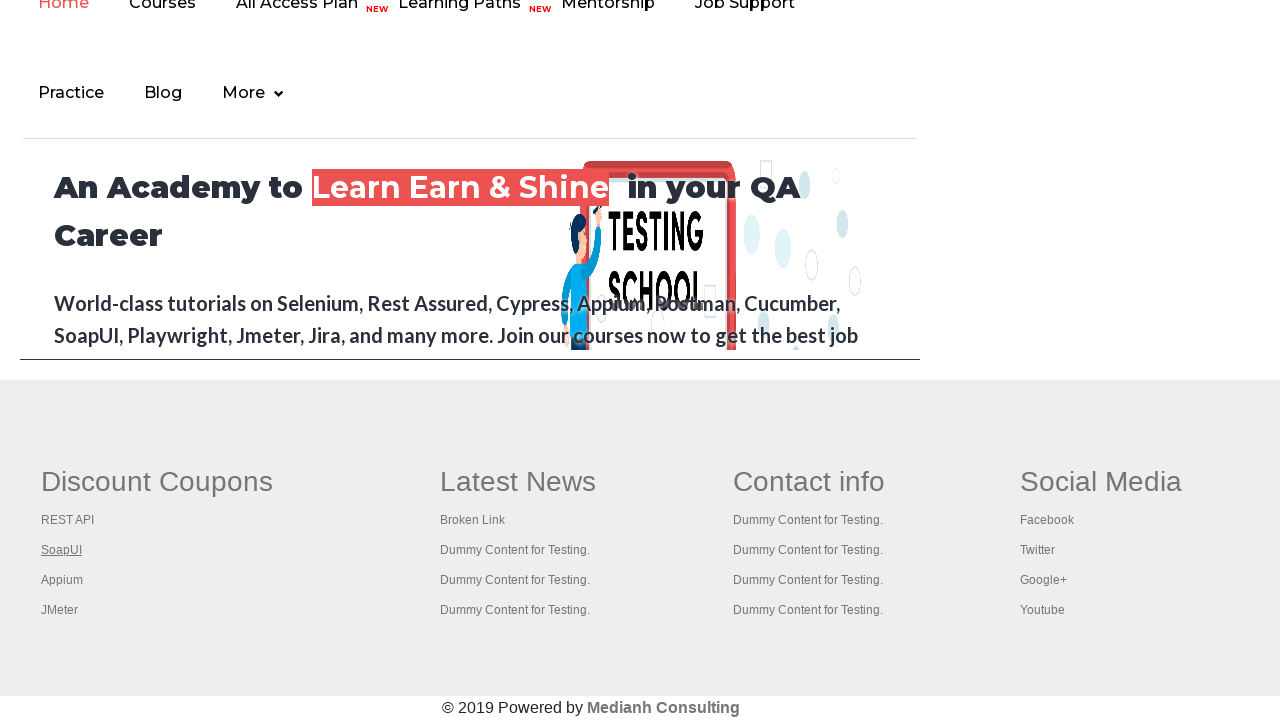

New tab opened successfully
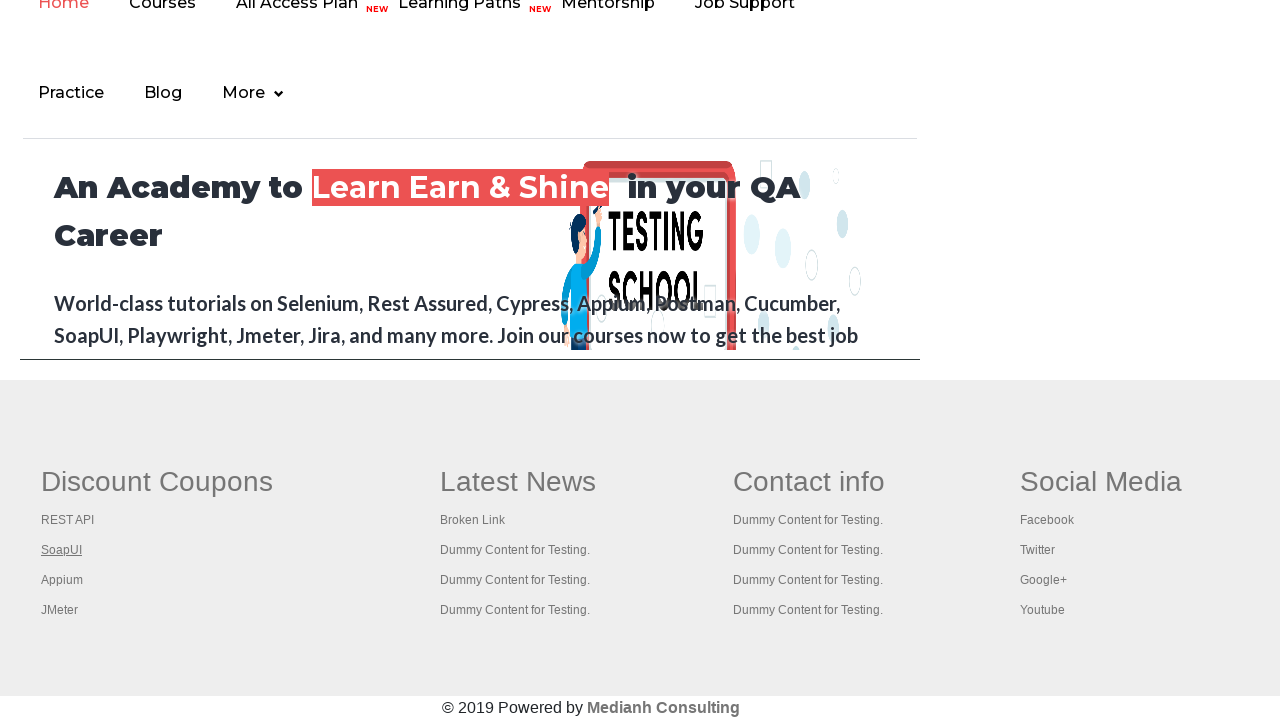

New page title: The World’s Most Popular API Testing Tool | SoapUI
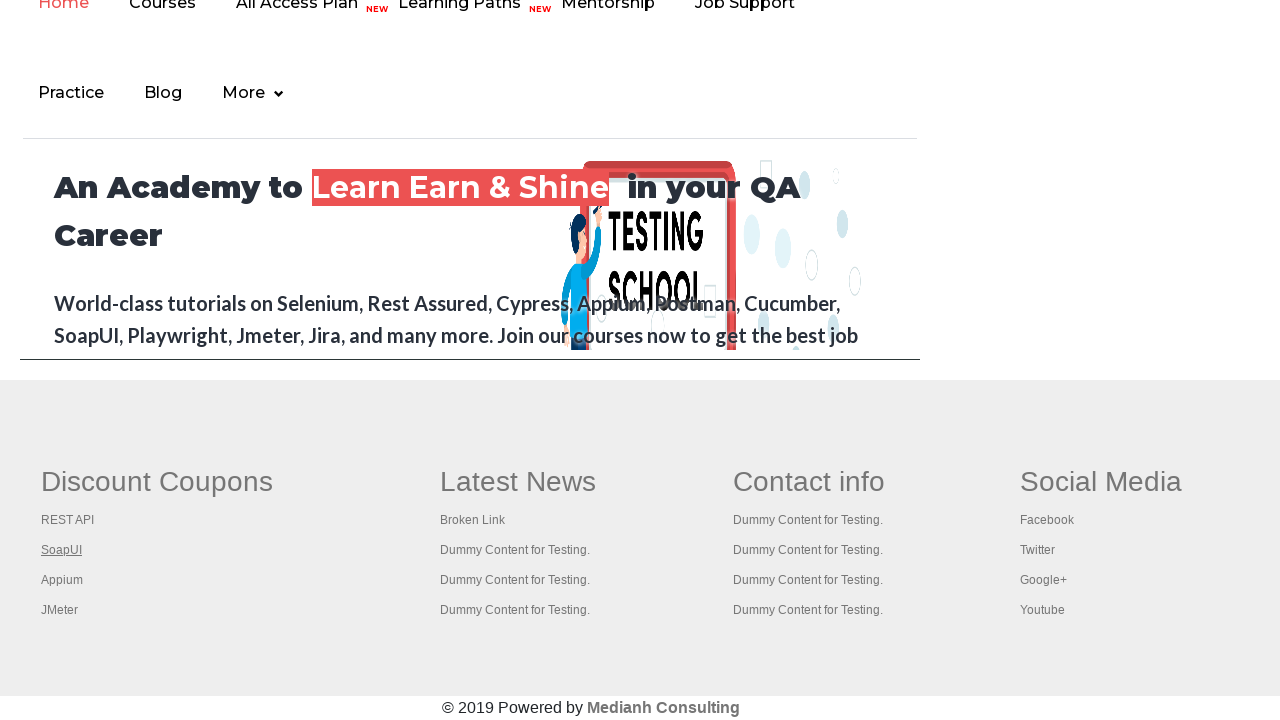

Closed new tab for link 2
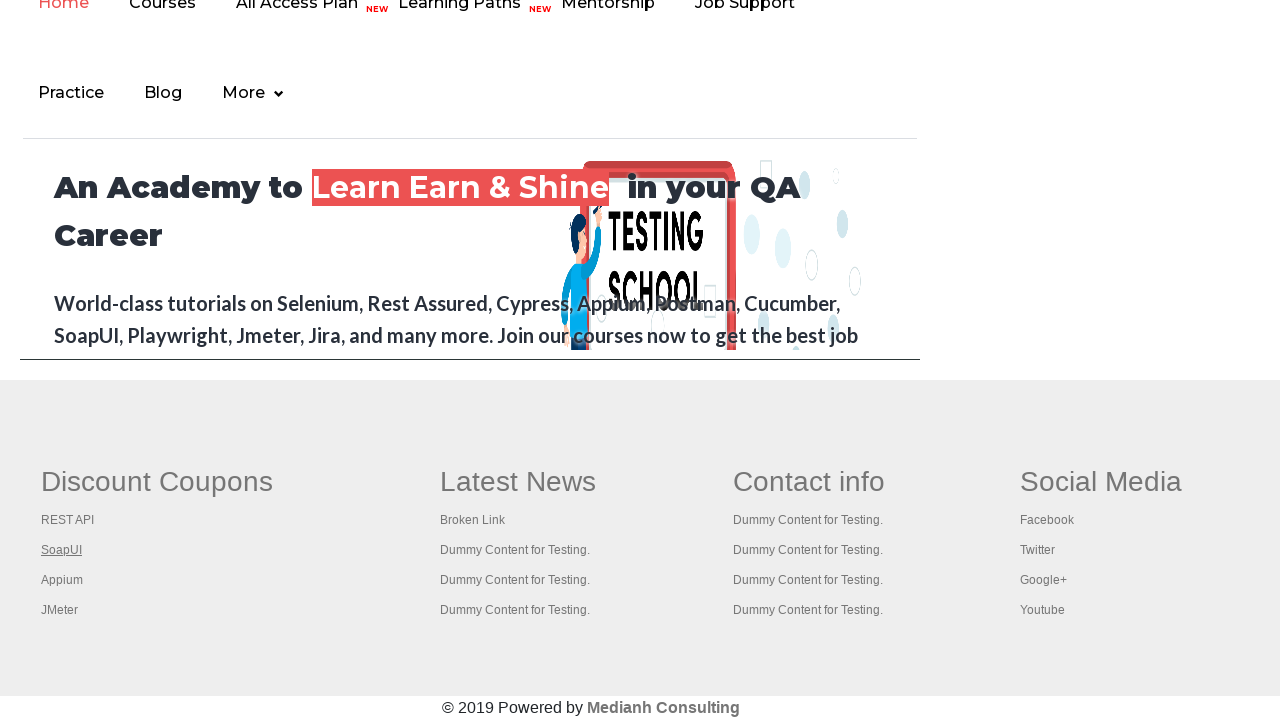

Opened footer link 3 in new tab using Ctrl+Click at (62, 580) on #gf-BIG >> xpath=//table/tbody/tr/td[1]/ul >> a >> nth=3
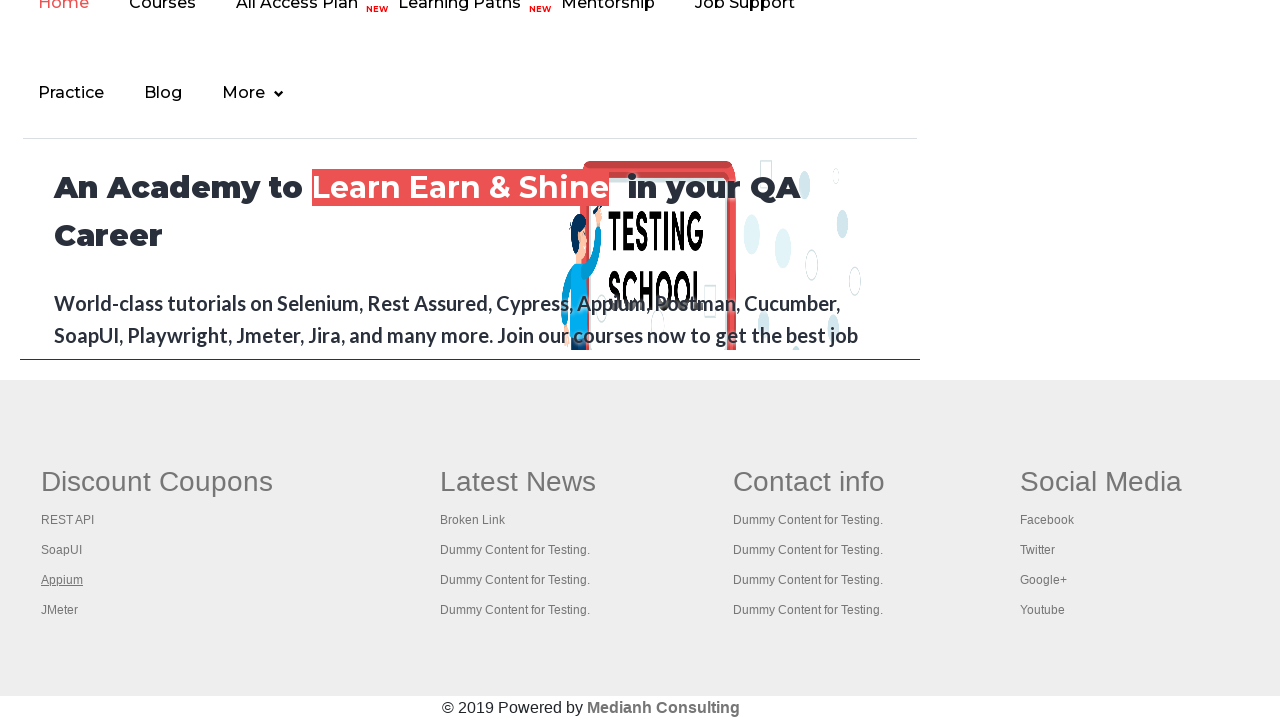

New tab opened successfully
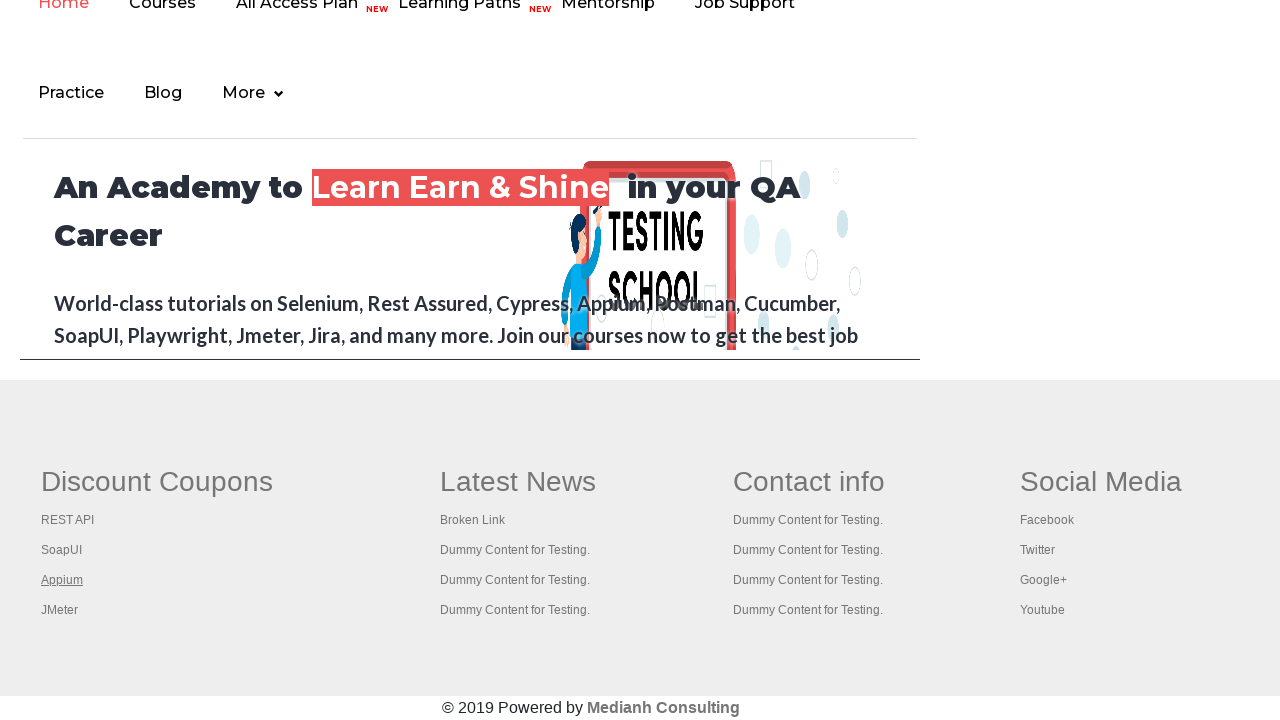

New page title: 
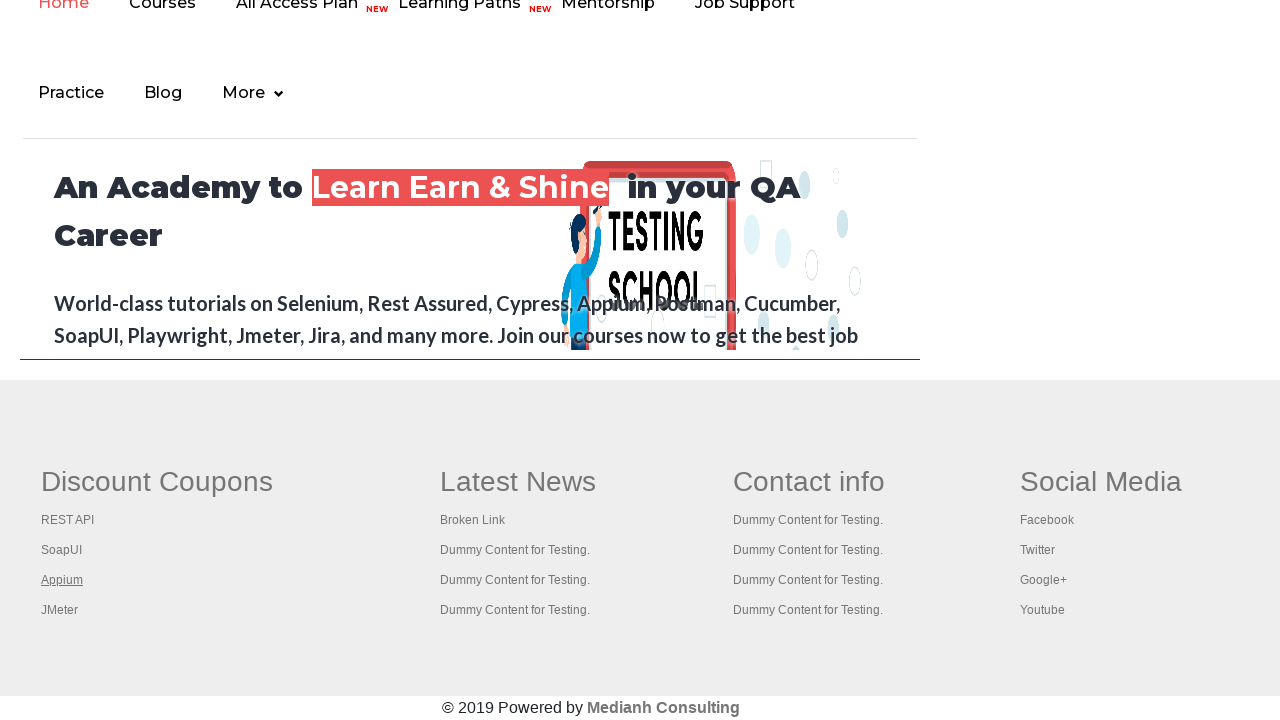

Closed new tab for link 3
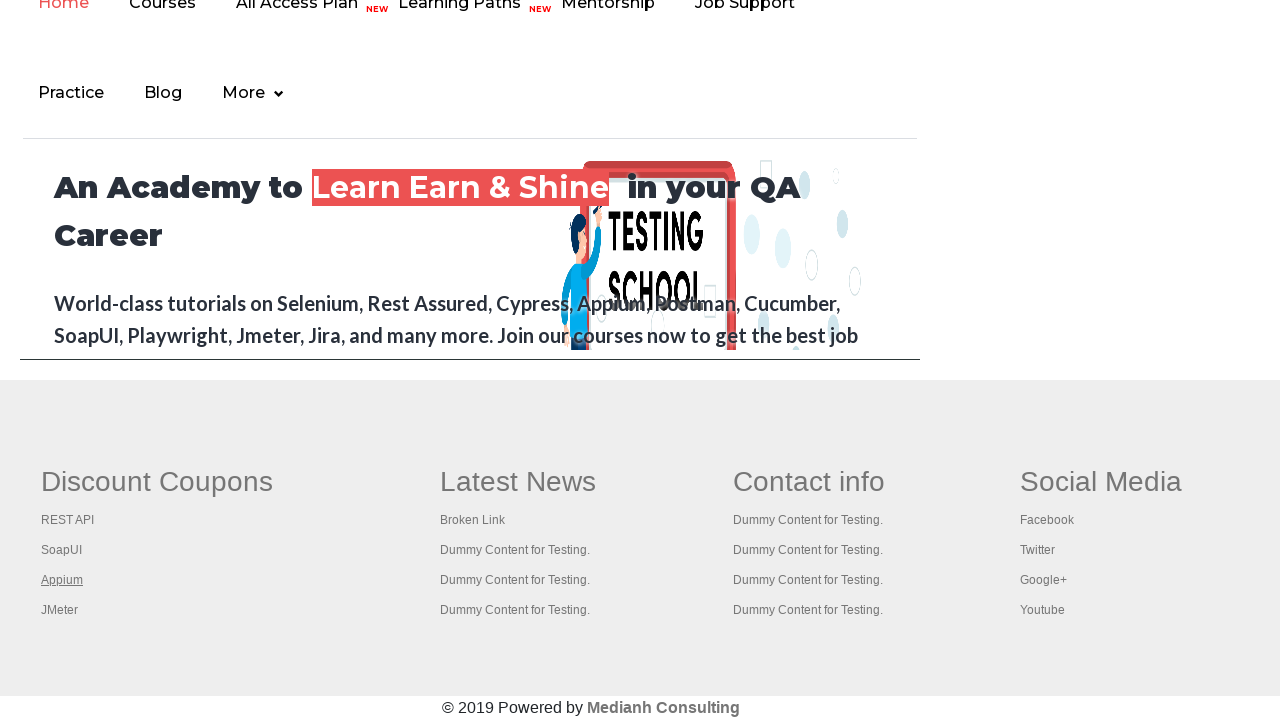

Opened footer link 4 in new tab using Ctrl+Click at (60, 610) on #gf-BIG >> xpath=//table/tbody/tr/td[1]/ul >> a >> nth=4
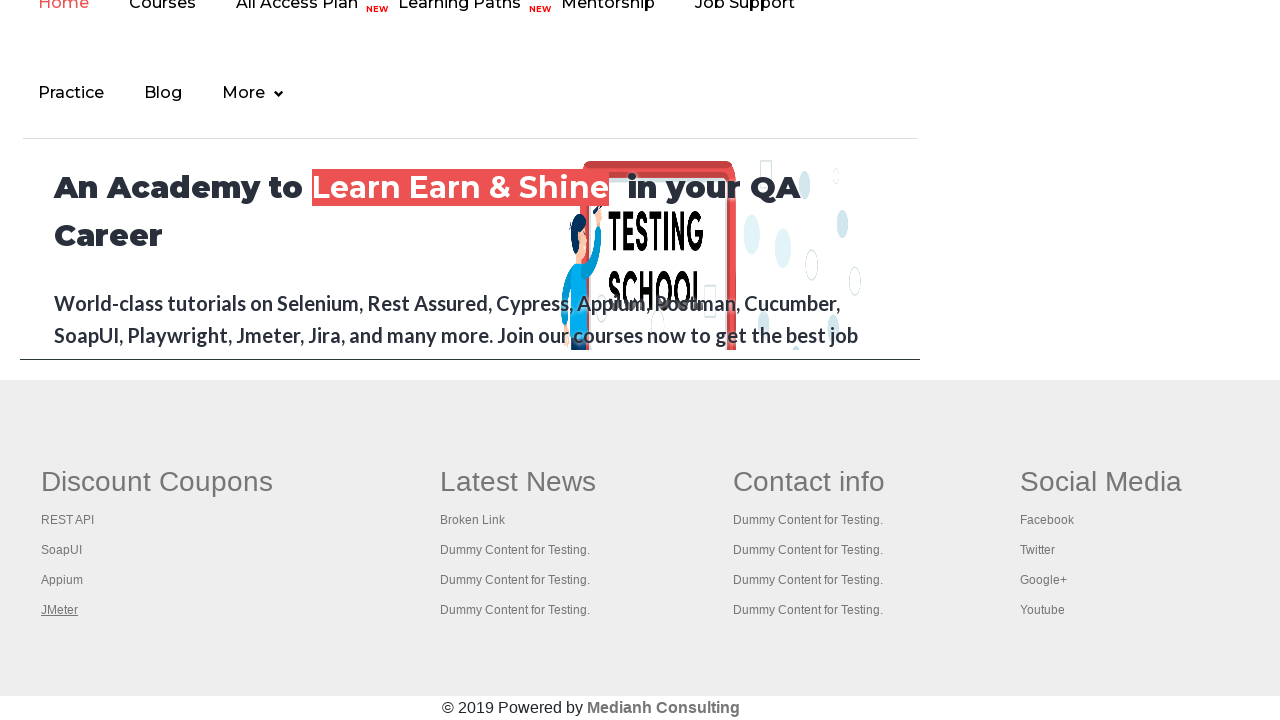

New tab opened successfully
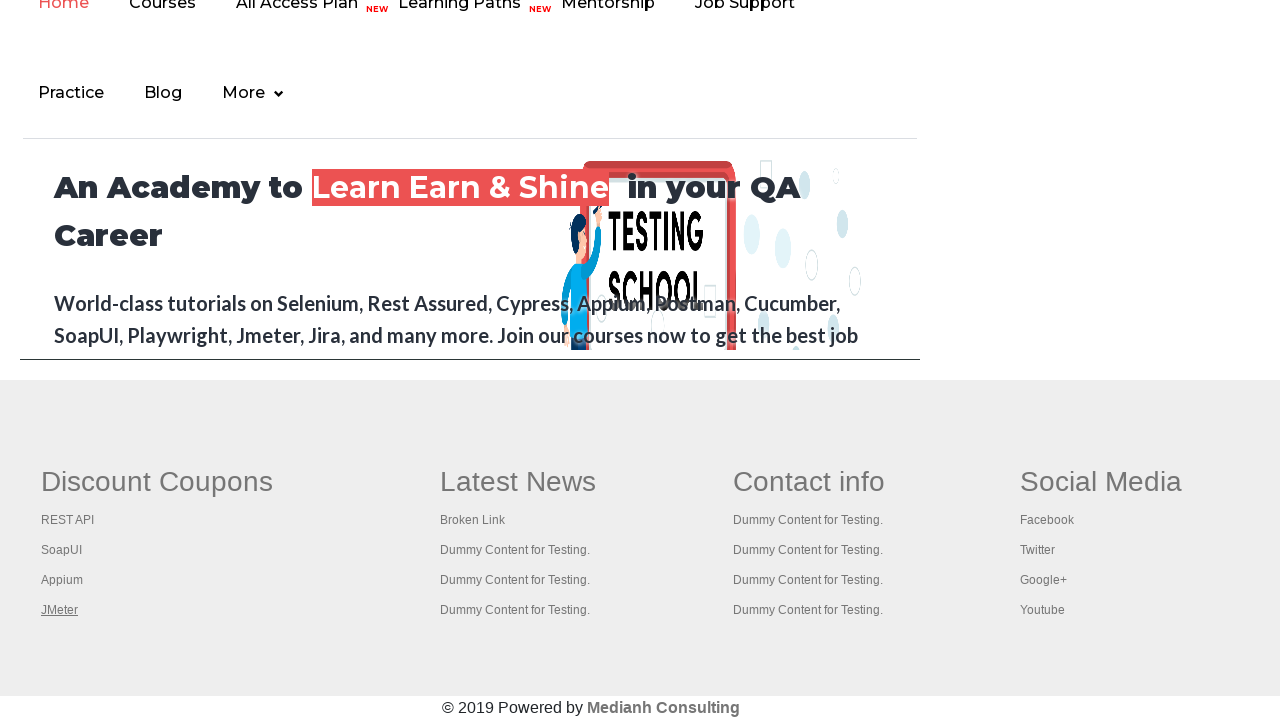

New page title: Apache JMeter - Apache JMeter™
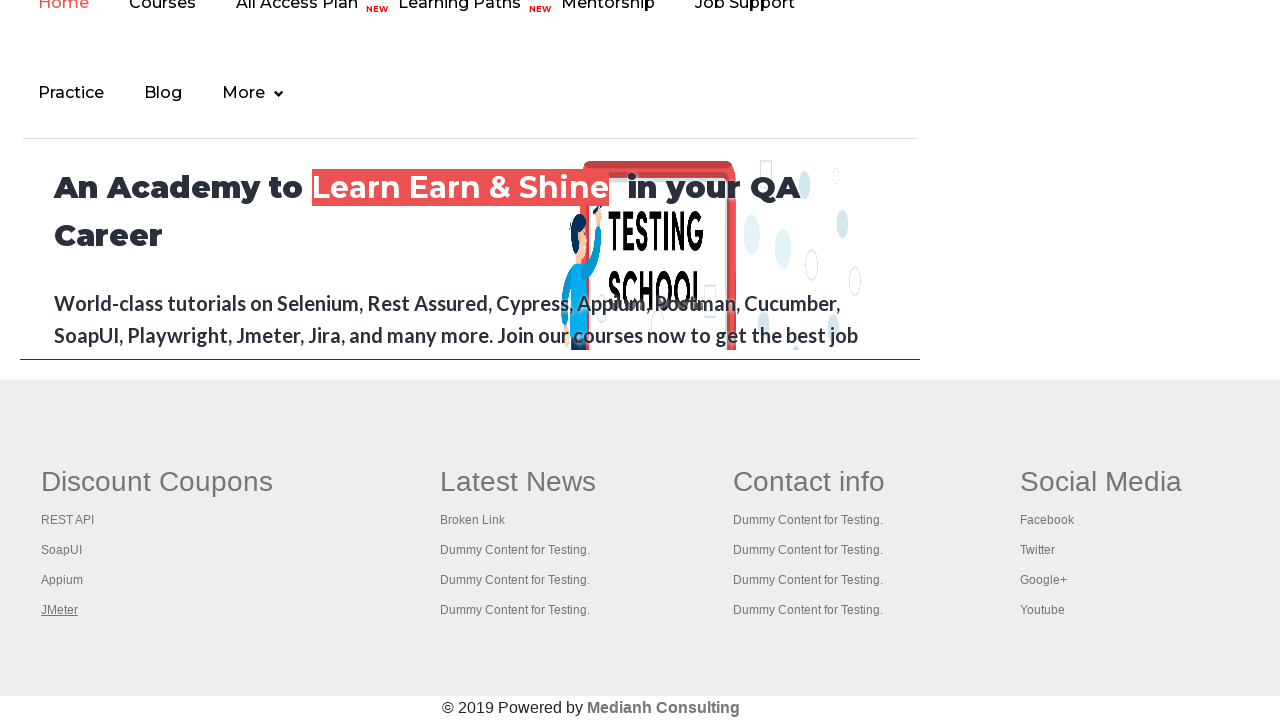

Closed new tab for link 4
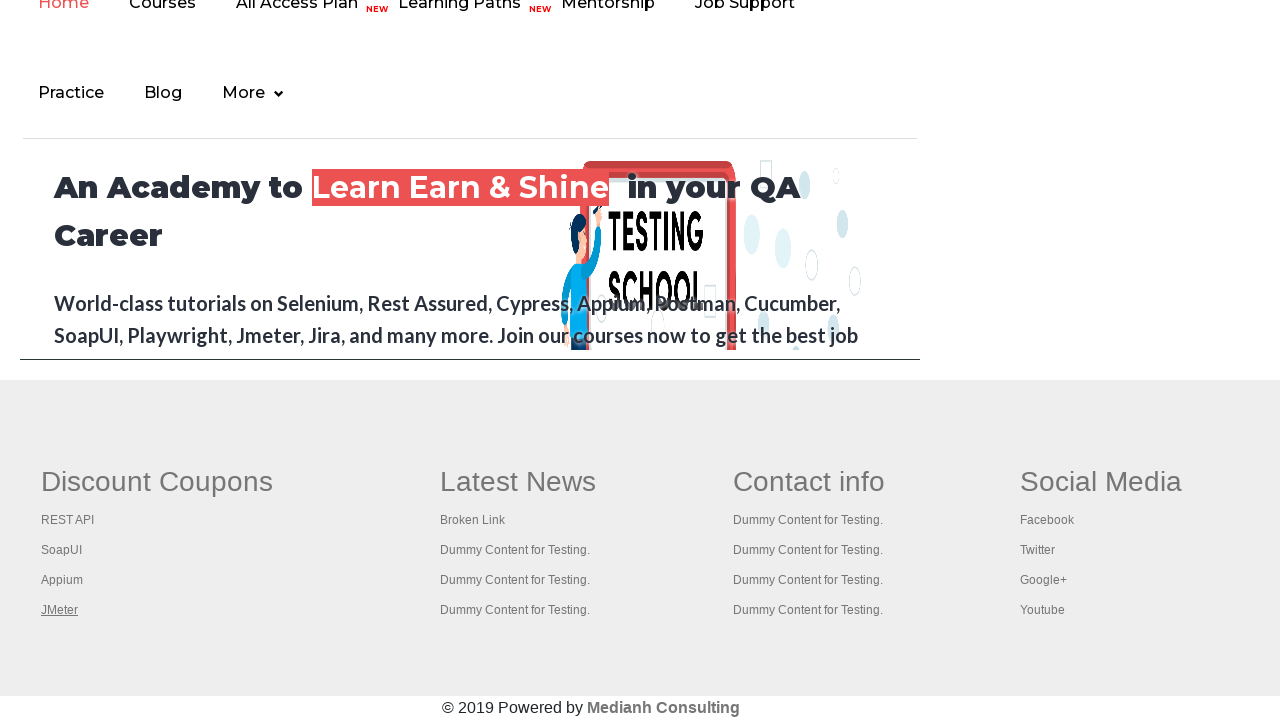

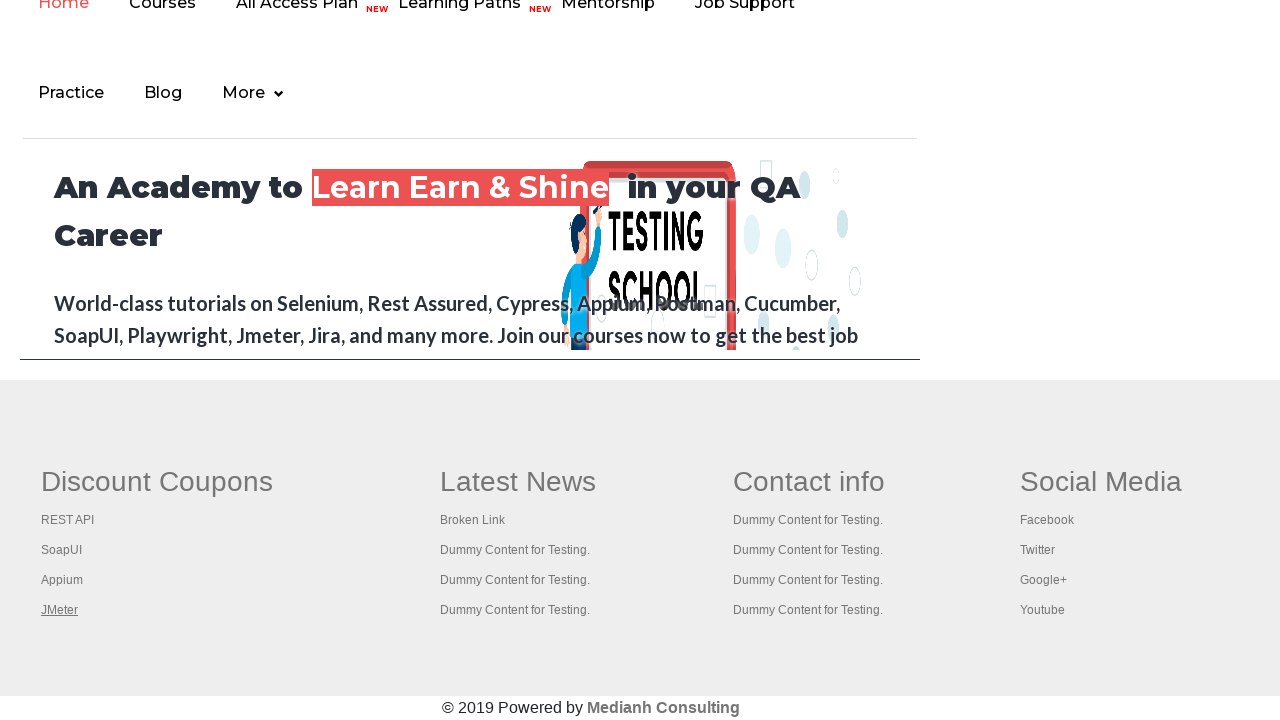